Tests that a radio button with ID "peopleRule" is selected by default on the page by checking its "checked" attribute

Starting URL: https://suninjuly.github.io/get_attribute.html

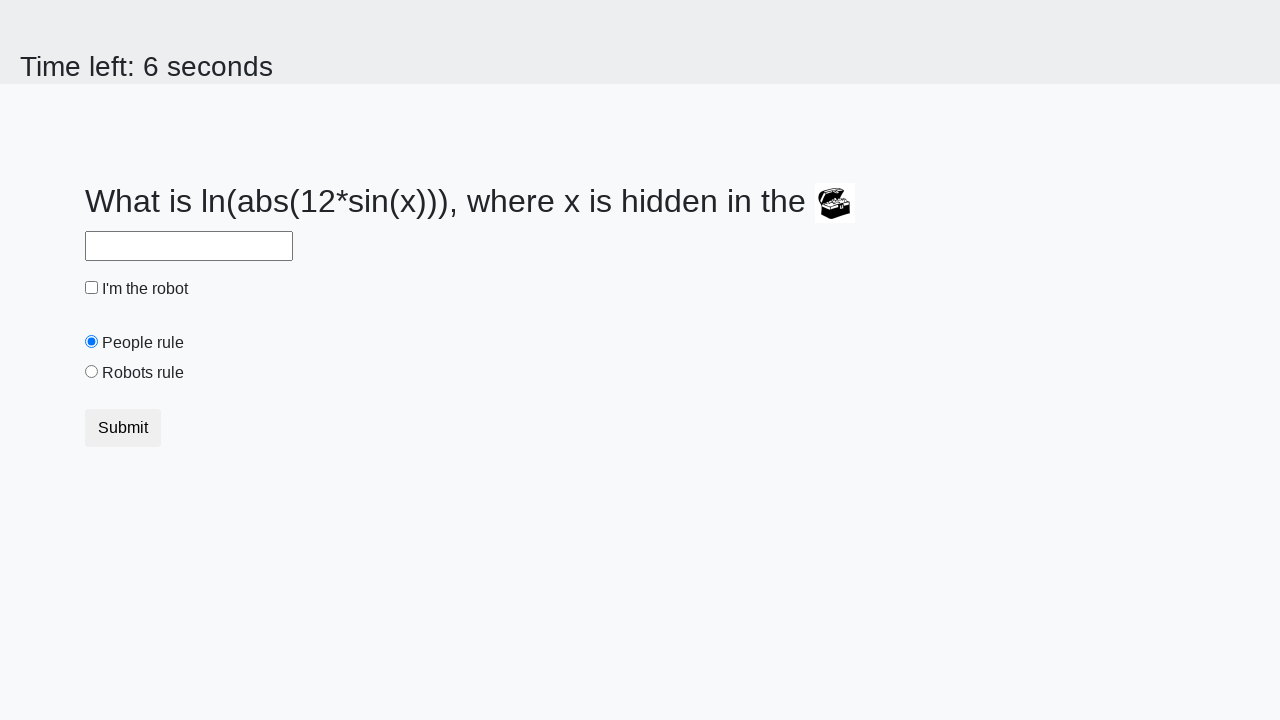

Located the radio button with ID 'peopleRule'
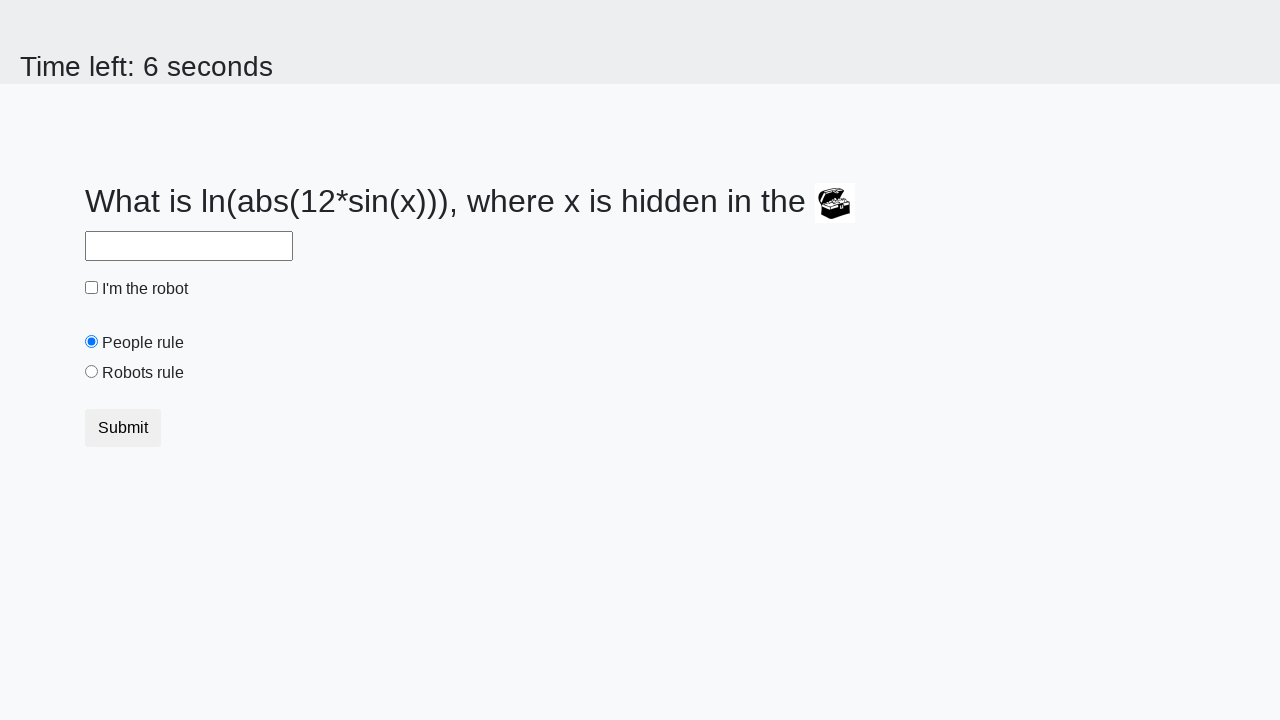

Retrieved 'checked' attribute from peopleRule radio button
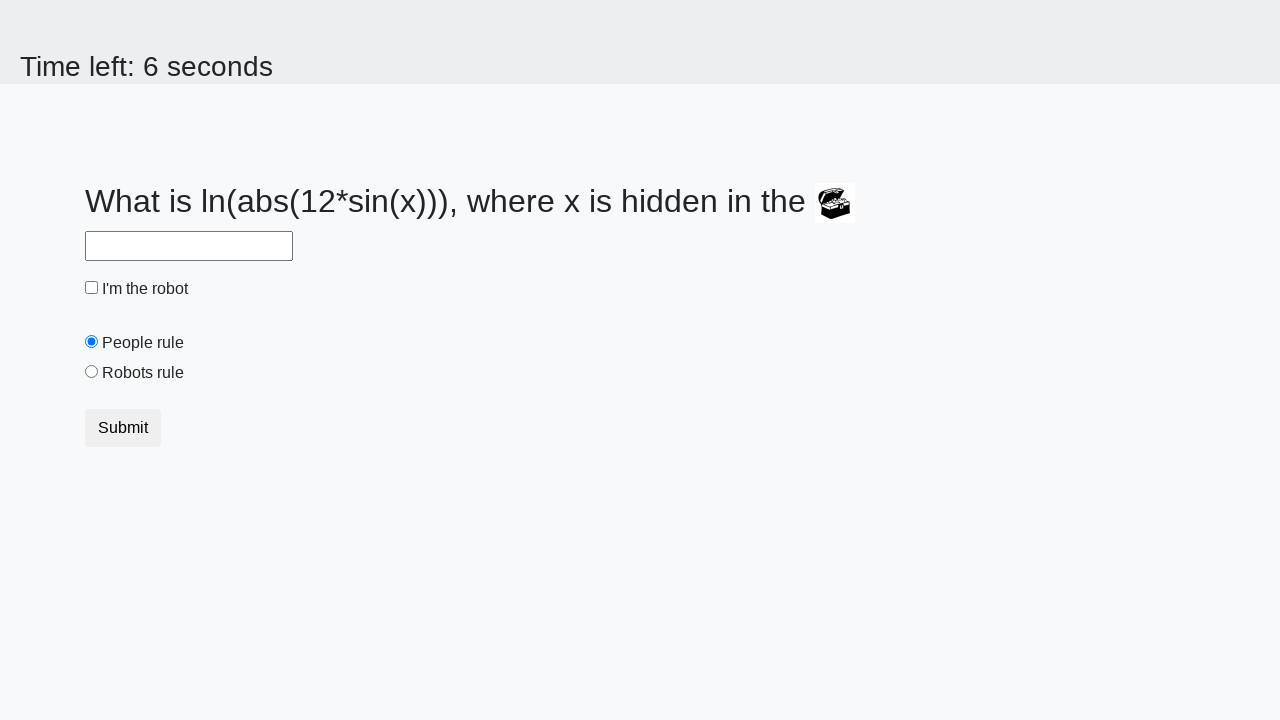

Asserted that peopleRule radio button is selected by default
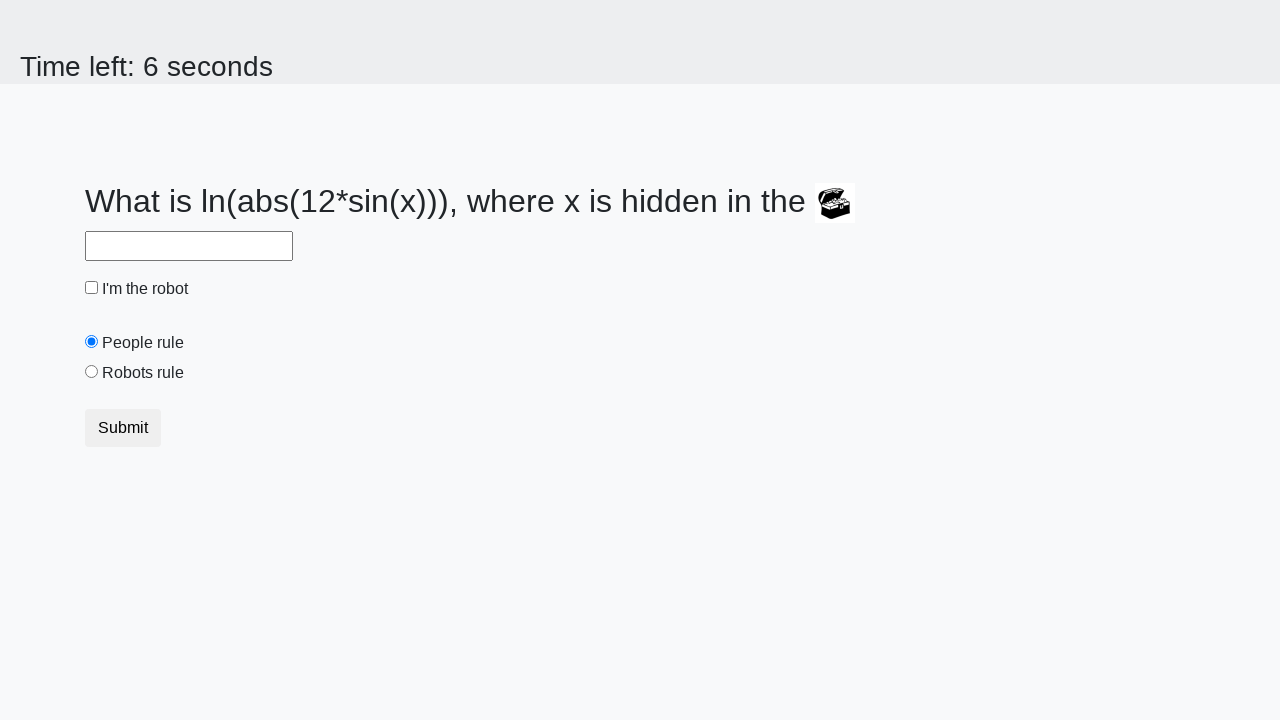

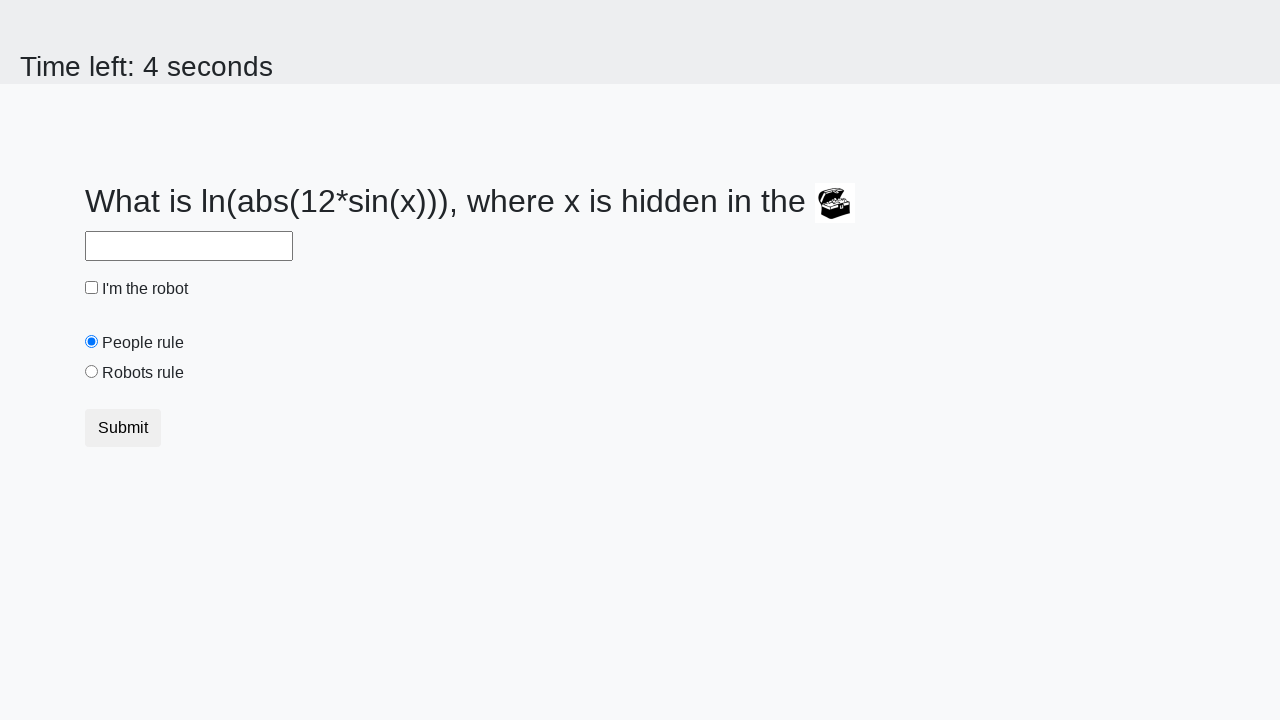